Tests page refresh functionality by navigating to a webpage, capturing the page title, refreshing the page, and verifying the page reloads correctly.

Starting URL: https://omayo.blogspot.com/

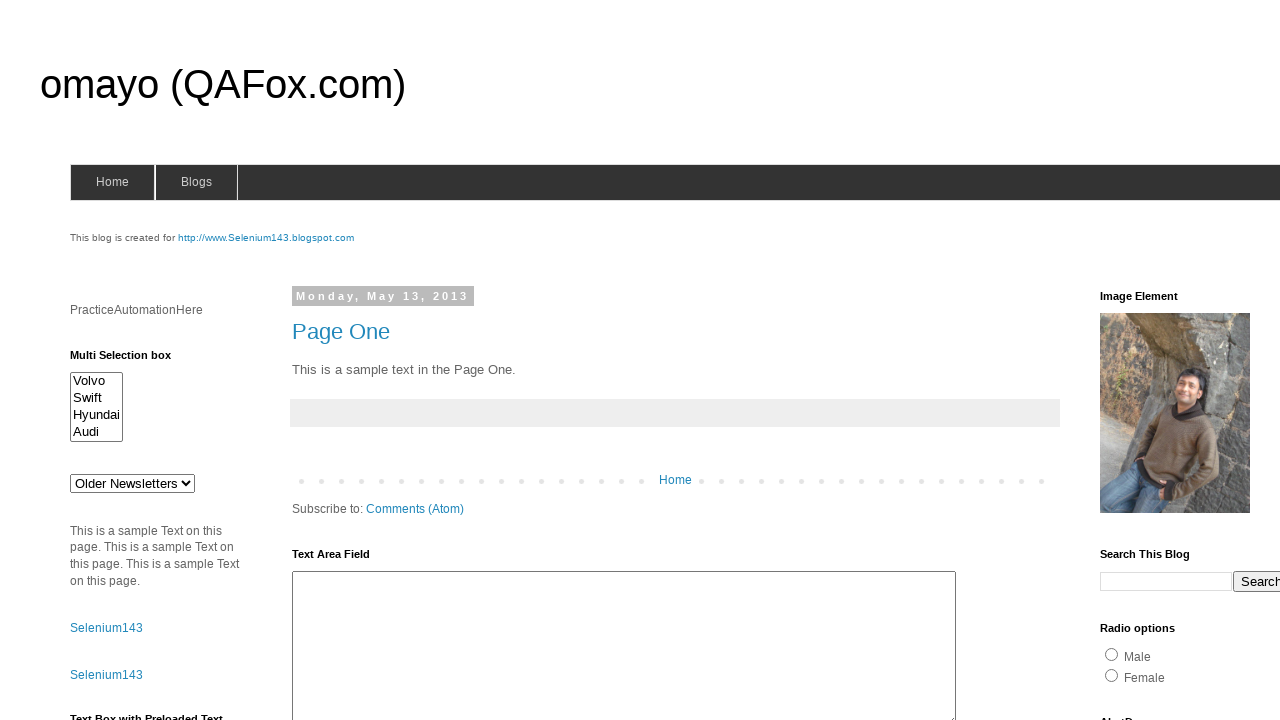

Captured page title before refresh
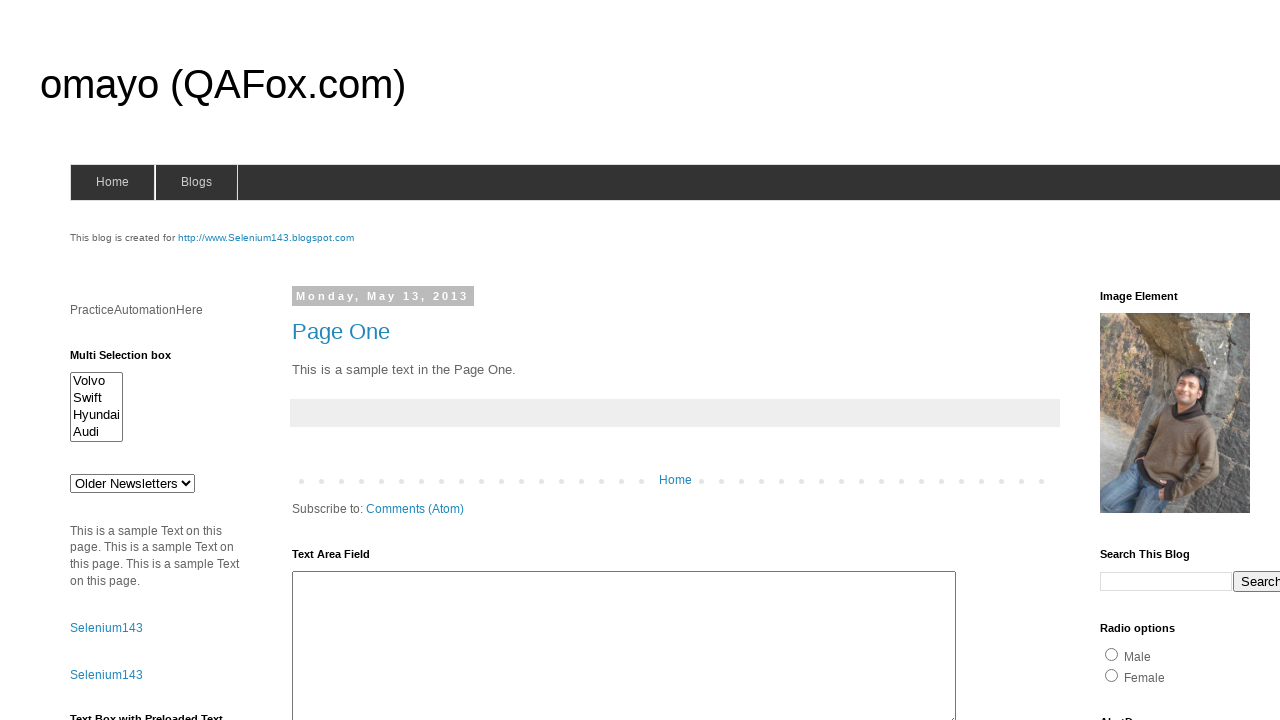

Refreshed the page
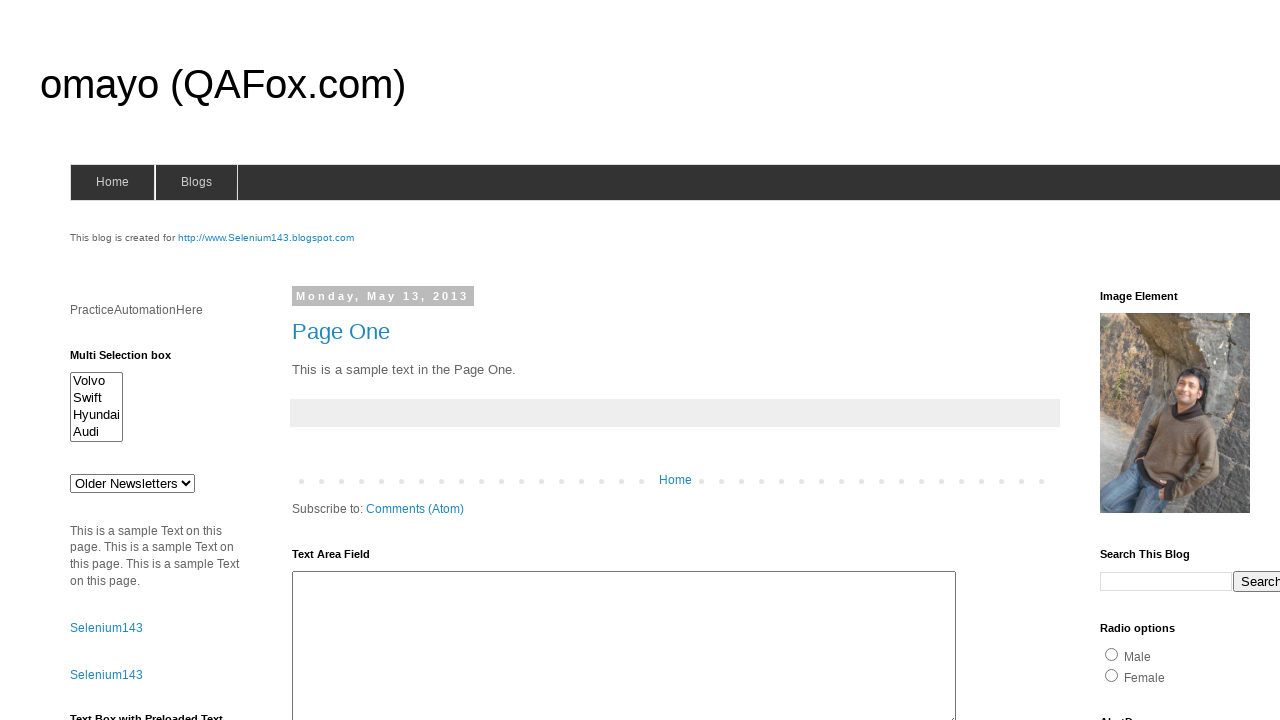

Captured page title after refresh
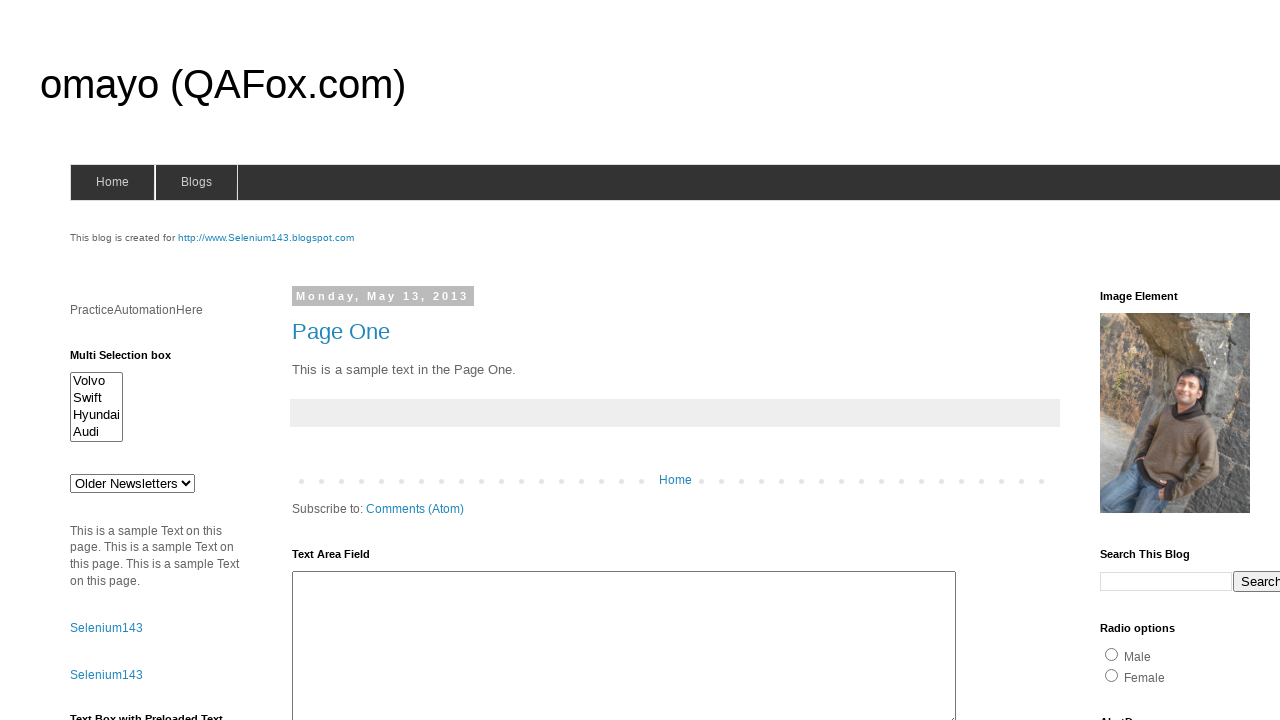

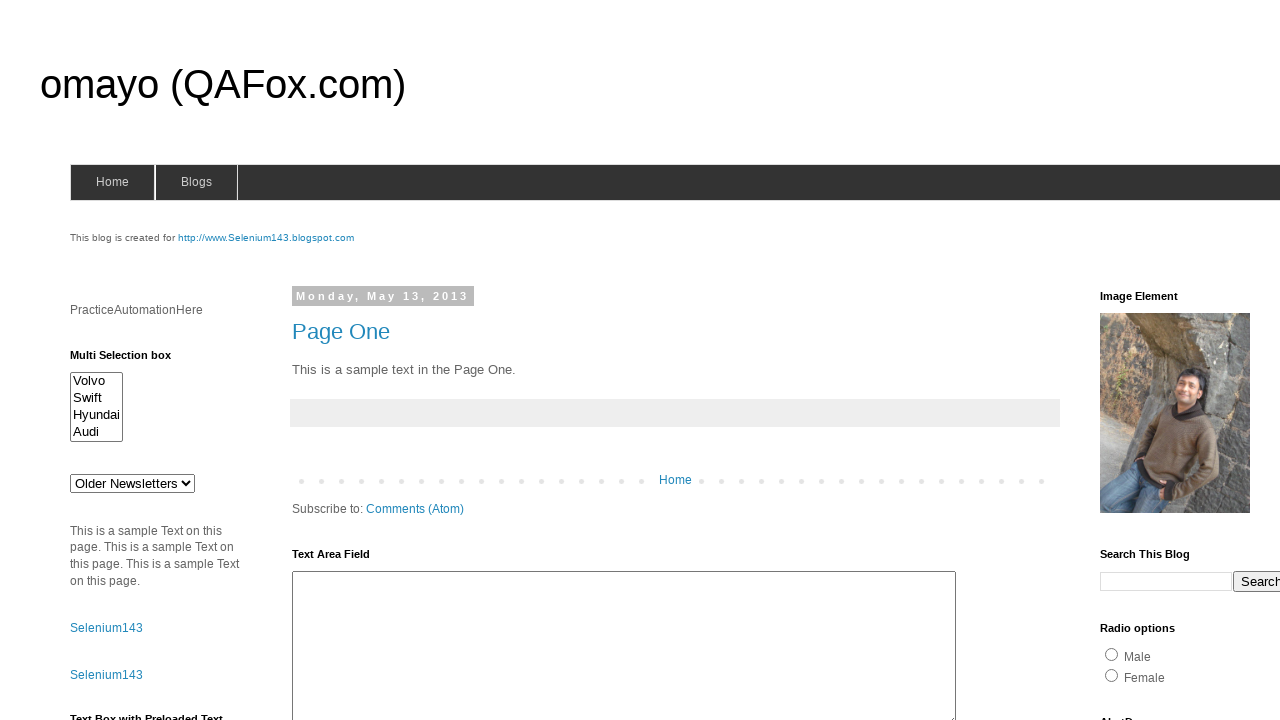